Tests alert popup handling by triggering an alert and reading its text content

Starting URL: http://demo.automationtesting.in/Alerts.html

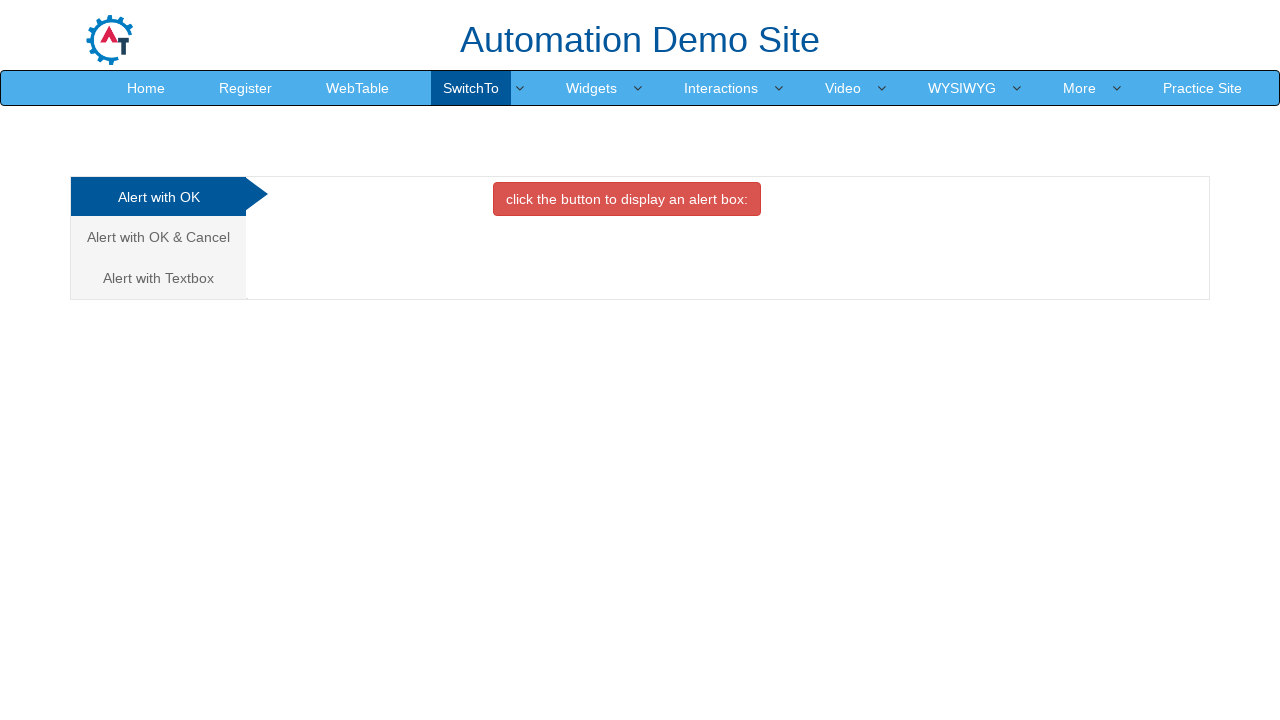

Clicked button with class 'btn btn-danger' to trigger alert popup at (627, 199) on xpath=//button[@class='btn btn-danger']
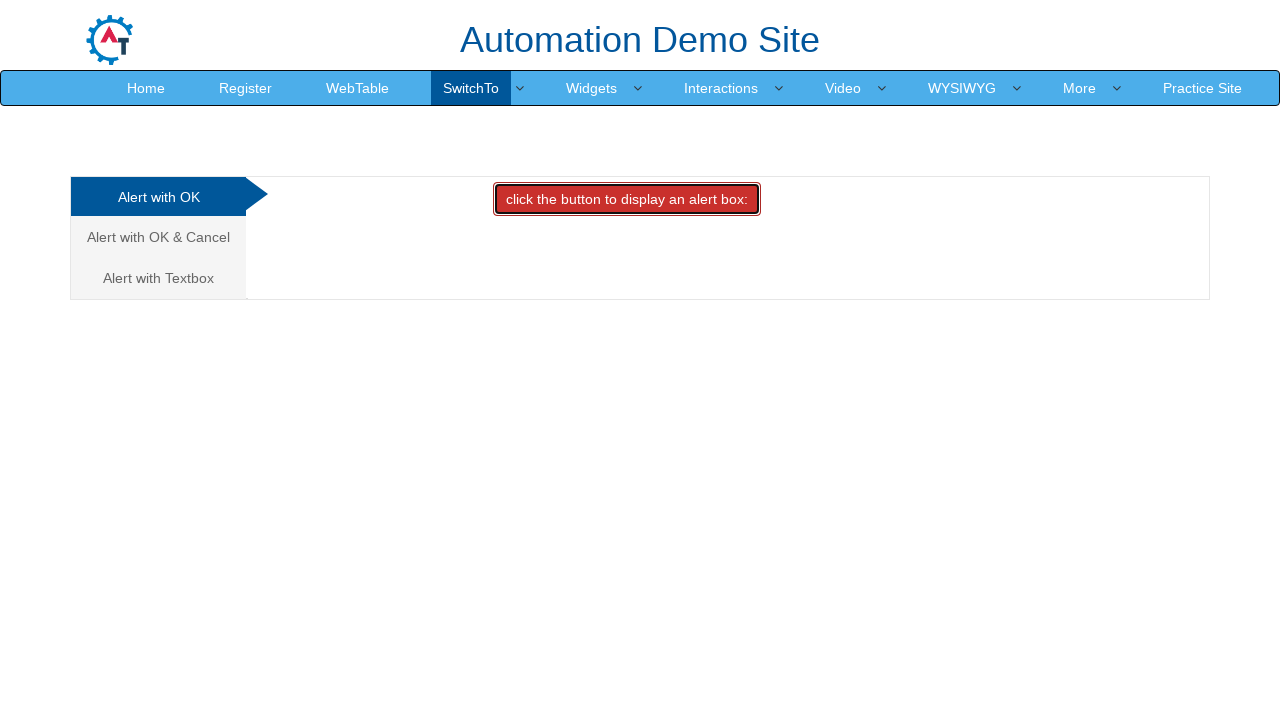

Set up dialog handler to accept alerts
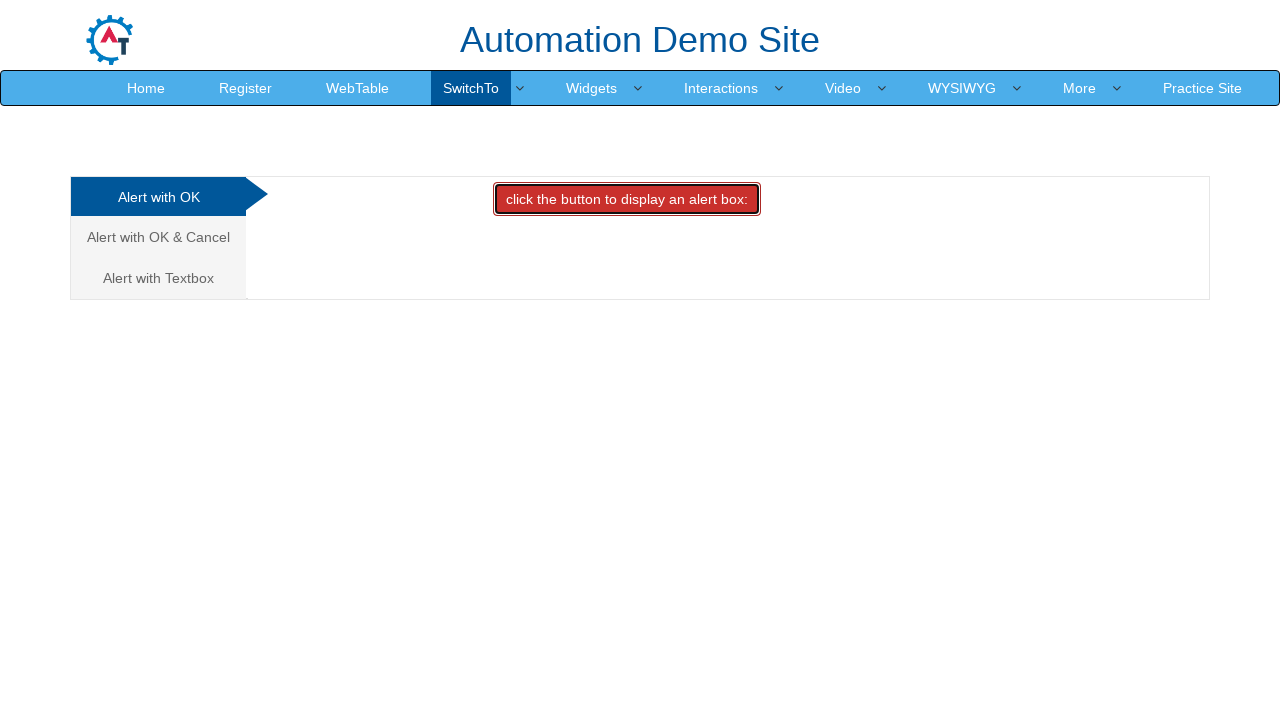

Clicked button again to trigger alert popup a second time at (627, 199) on xpath=//button[@class='btn btn-danger']
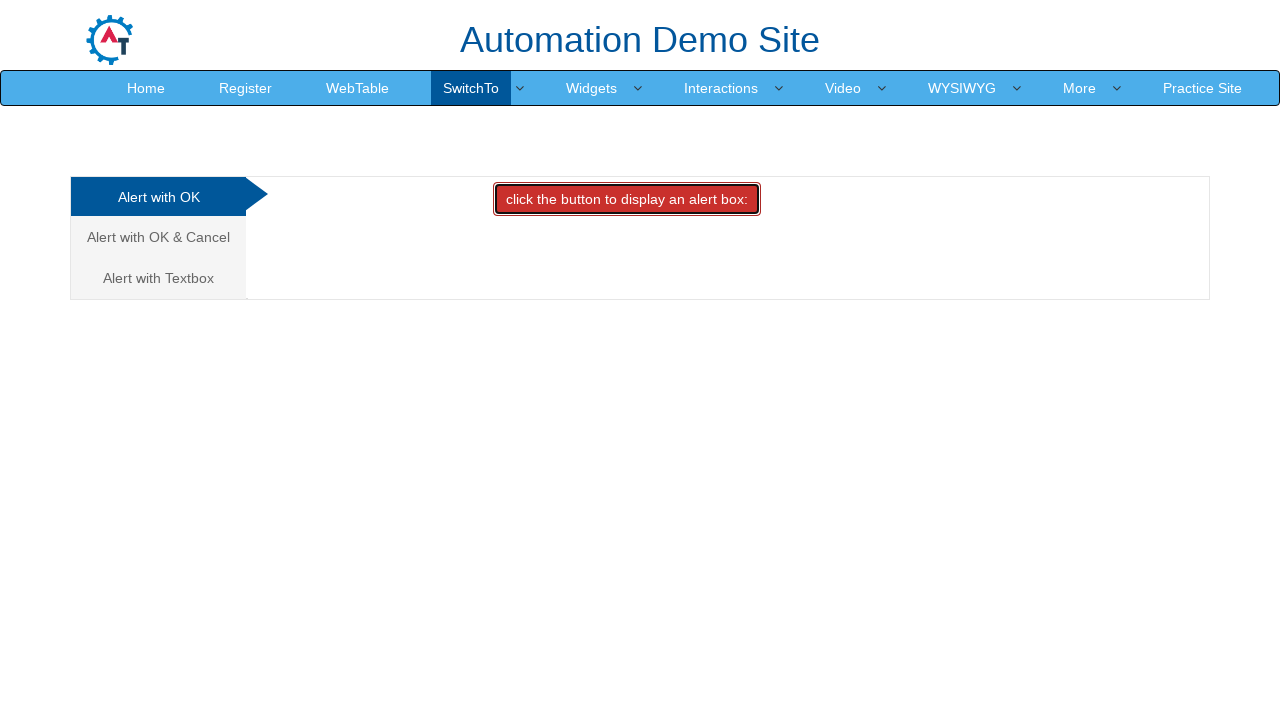

Set up dialog handler to capture and print alert text, then accept
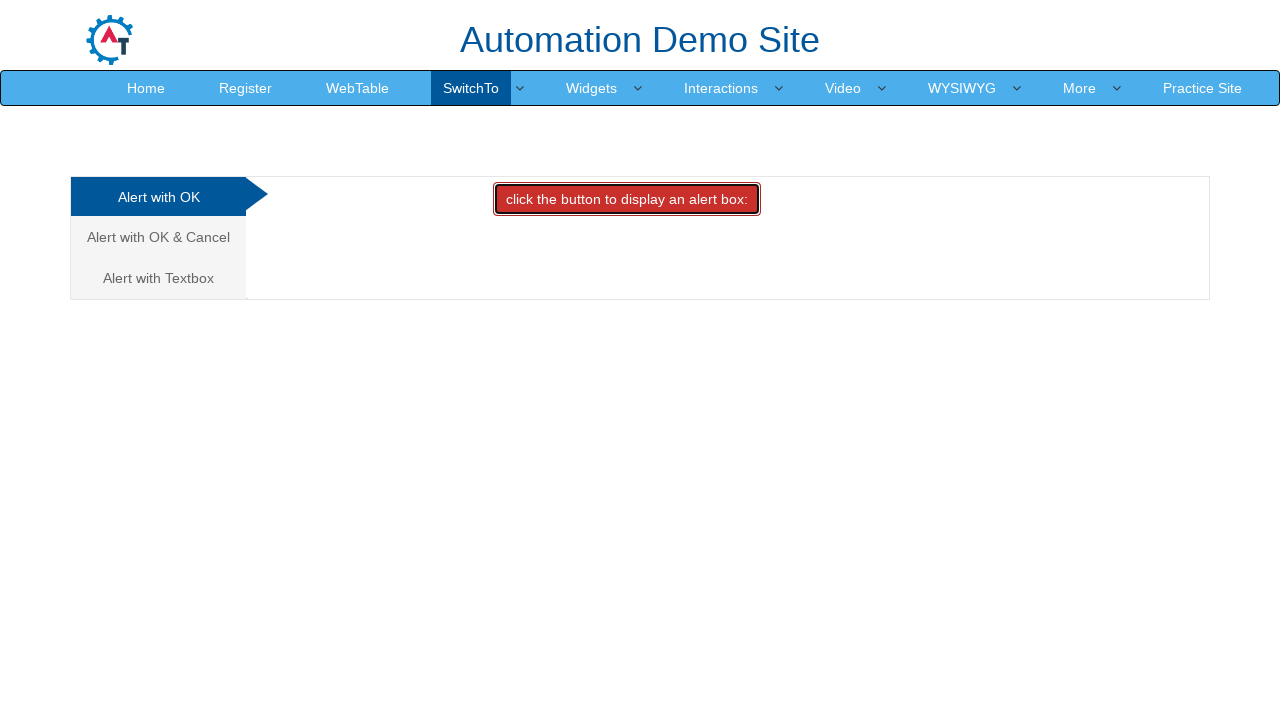

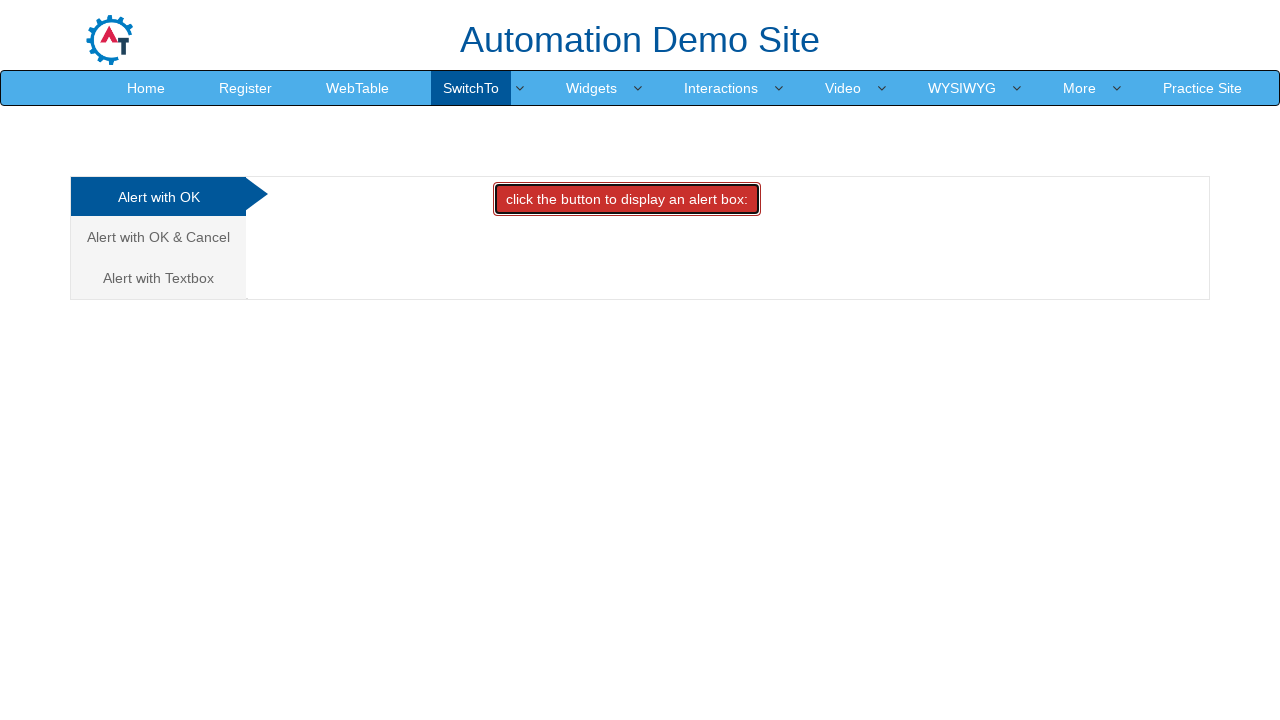